Tests mobile responsiveness by loading the site with iPhone and Android viewport sizes, checking mobile menu functionality, and verifying content visibility in both portrait and landscape orientations.

Starting URL: https://www.stellarspeak.online

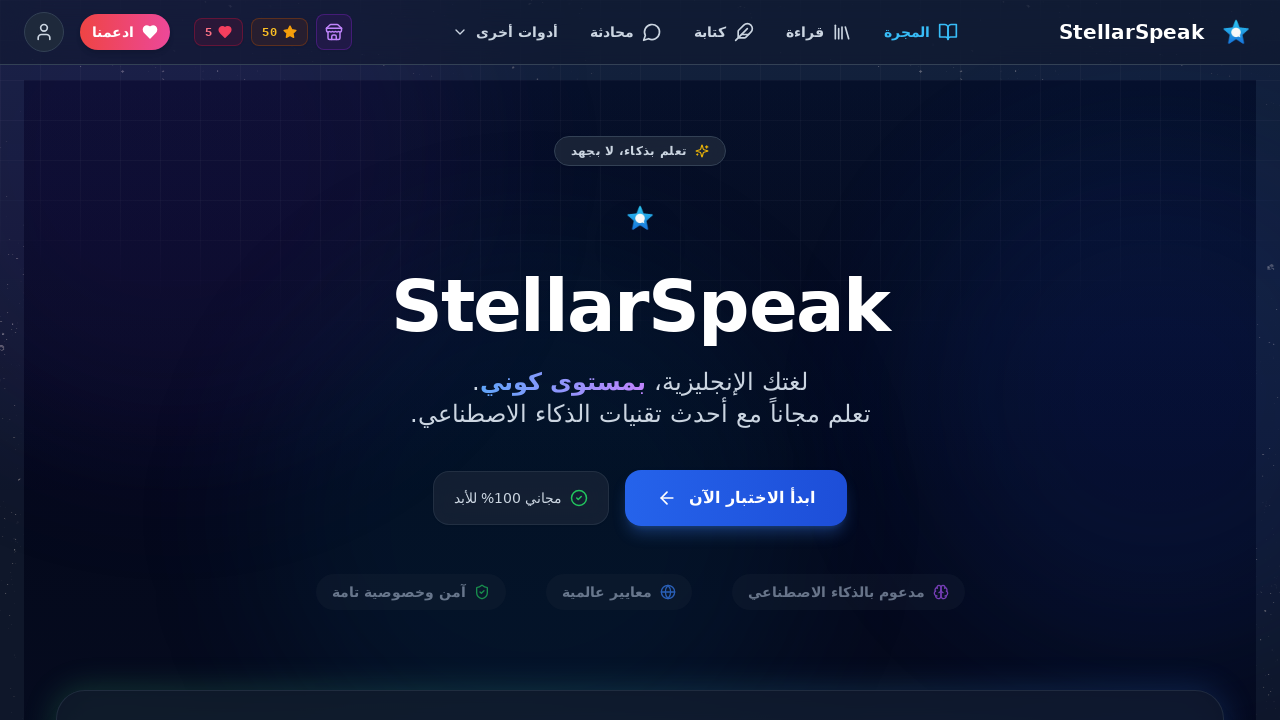

Set viewport to iPhone size (375x667)
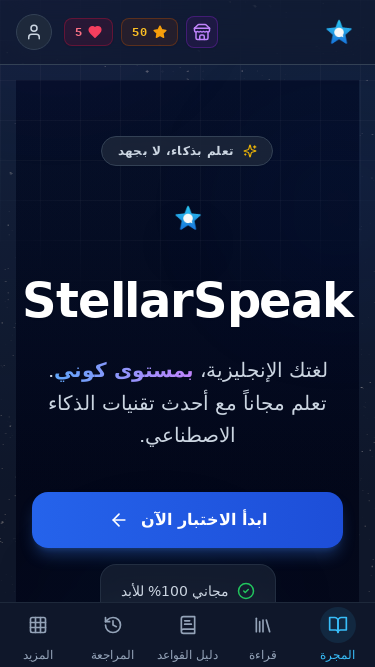

Reloaded page in iPhone viewport
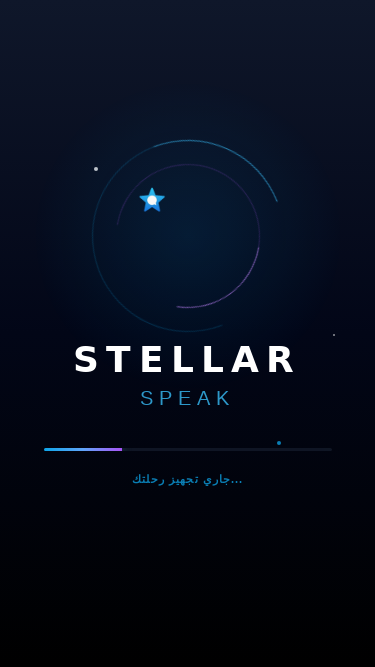

Waited for main content to be visible on mobile
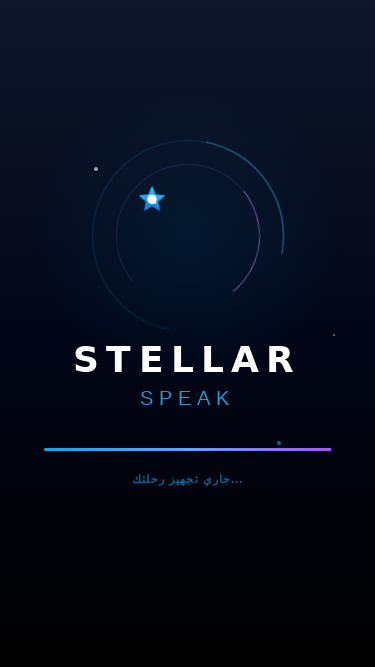

Located mobile menu element
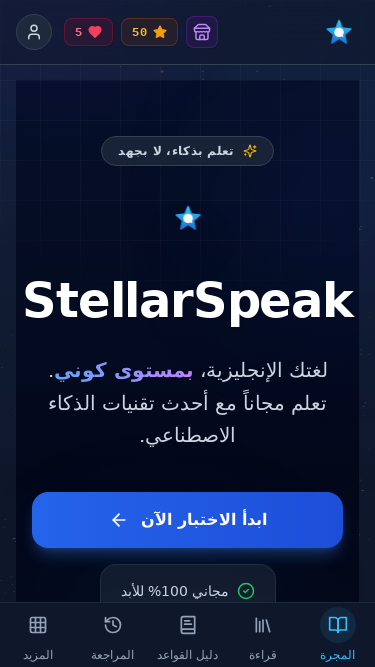

Navigated to grammar page on mobile device
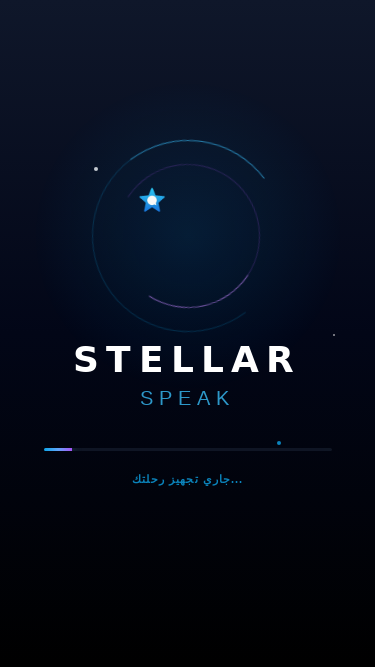

Grammar page content loaded and visible on mobile
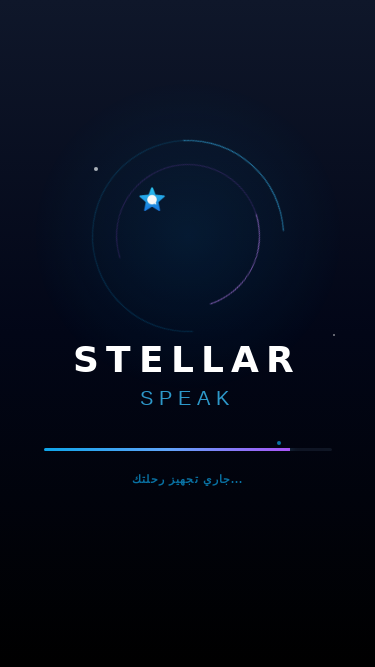

Set viewport to tablet portrait size (768x1024)
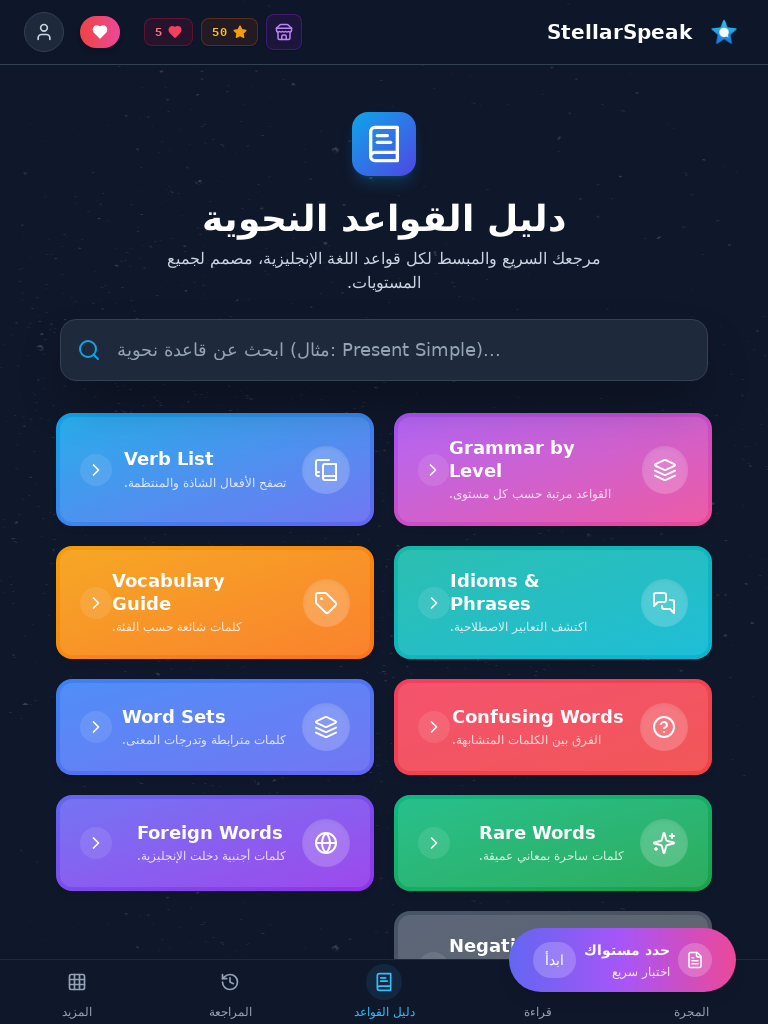

Navigated to home page in tablet portrait mode
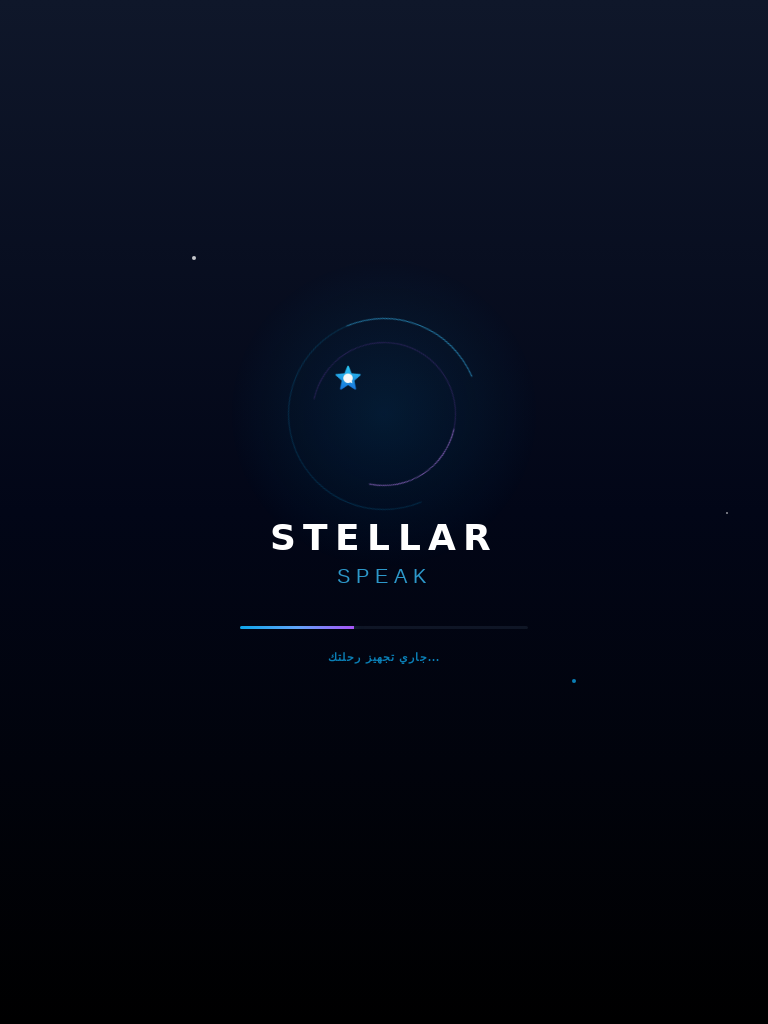

Page loaded successfully in tablet portrait mode
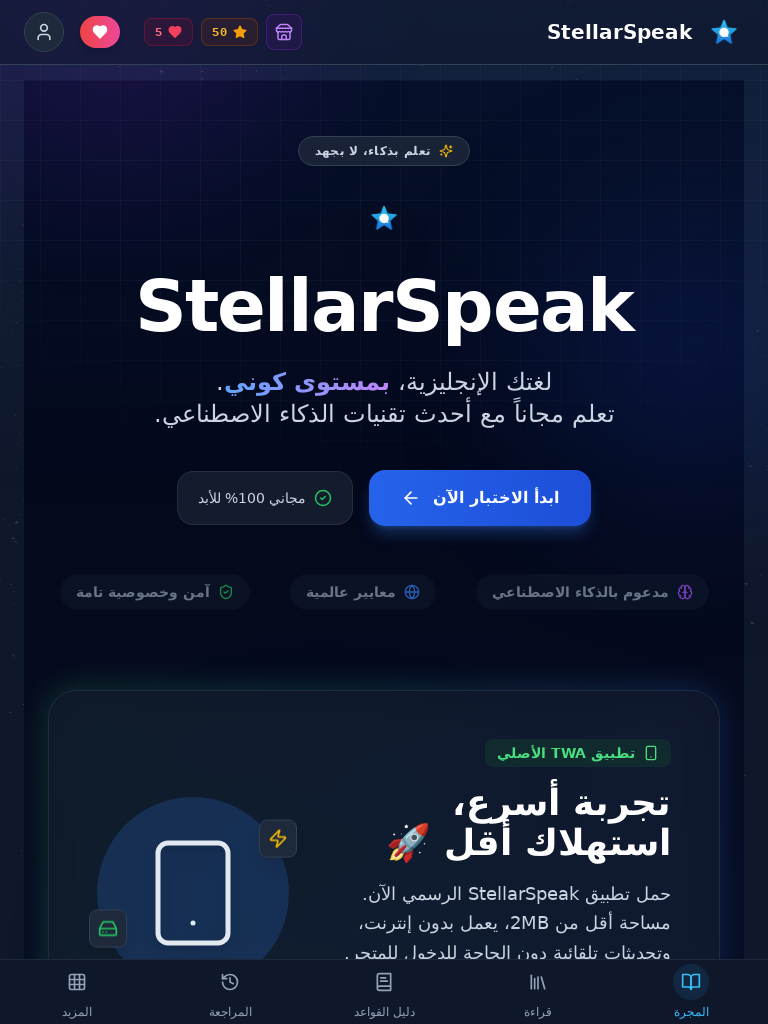

Set viewport to tablet landscape size (1024x768)
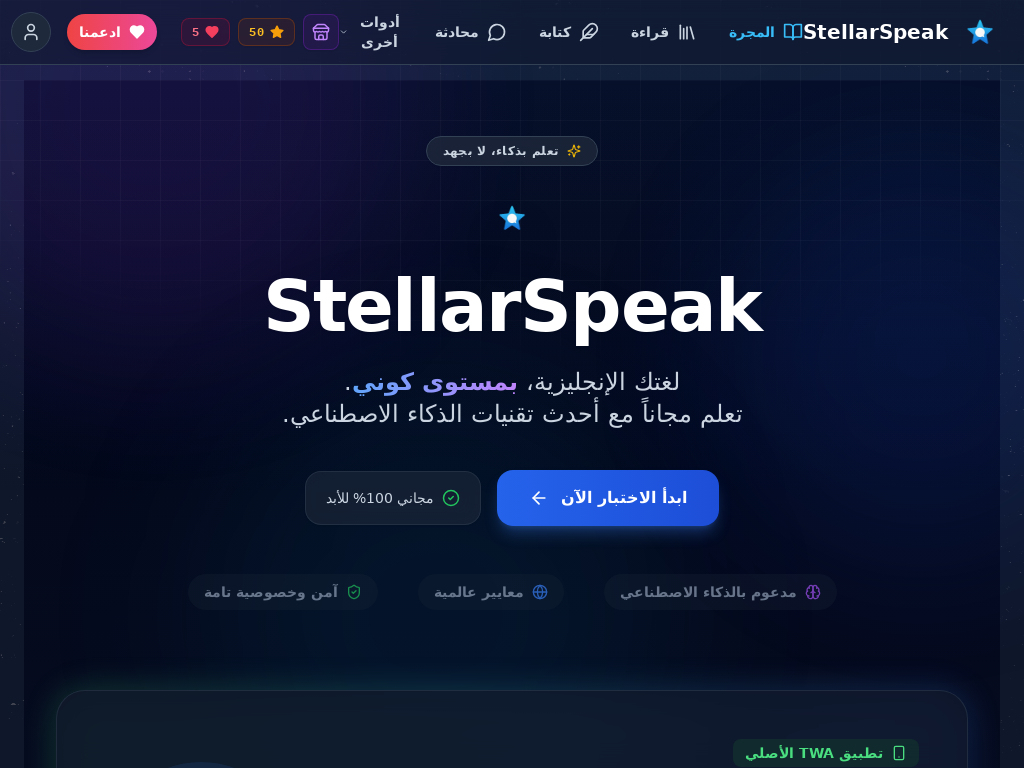

Reloaded page in tablet landscape mode
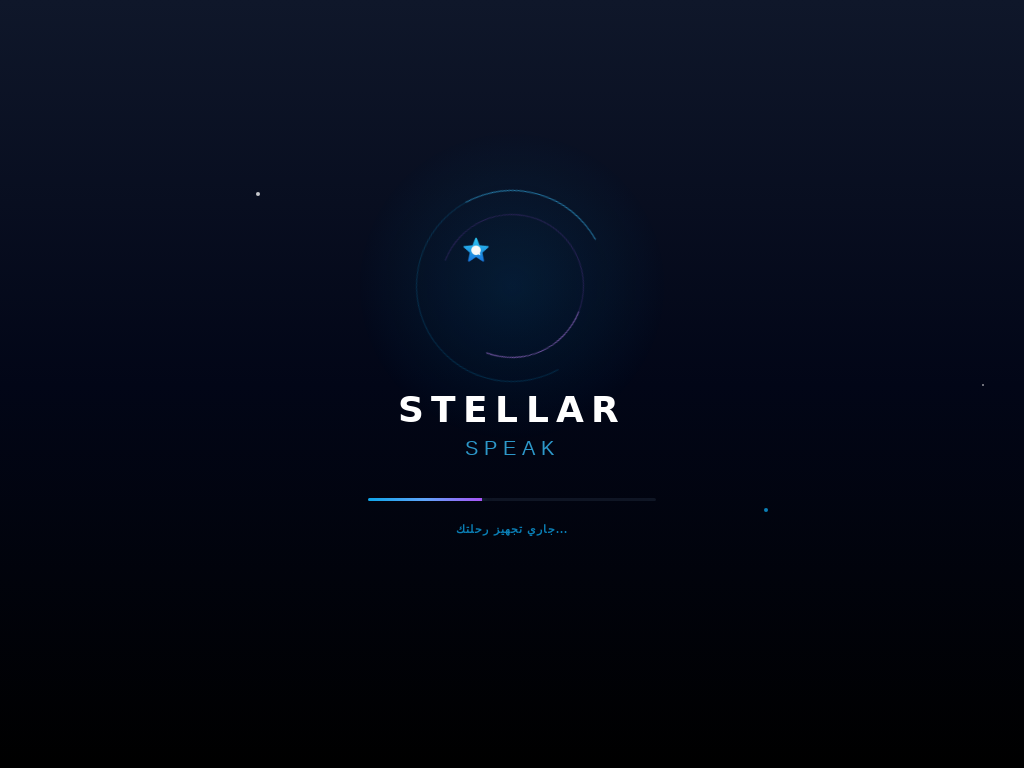

Page loaded successfully in tablet landscape mode
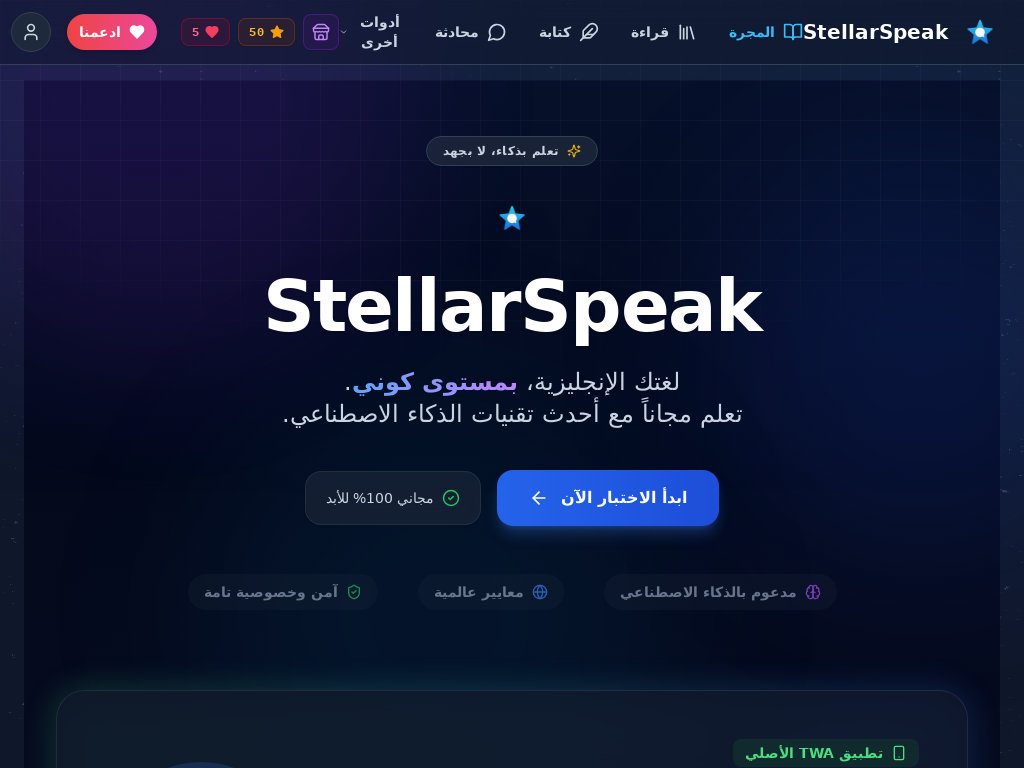

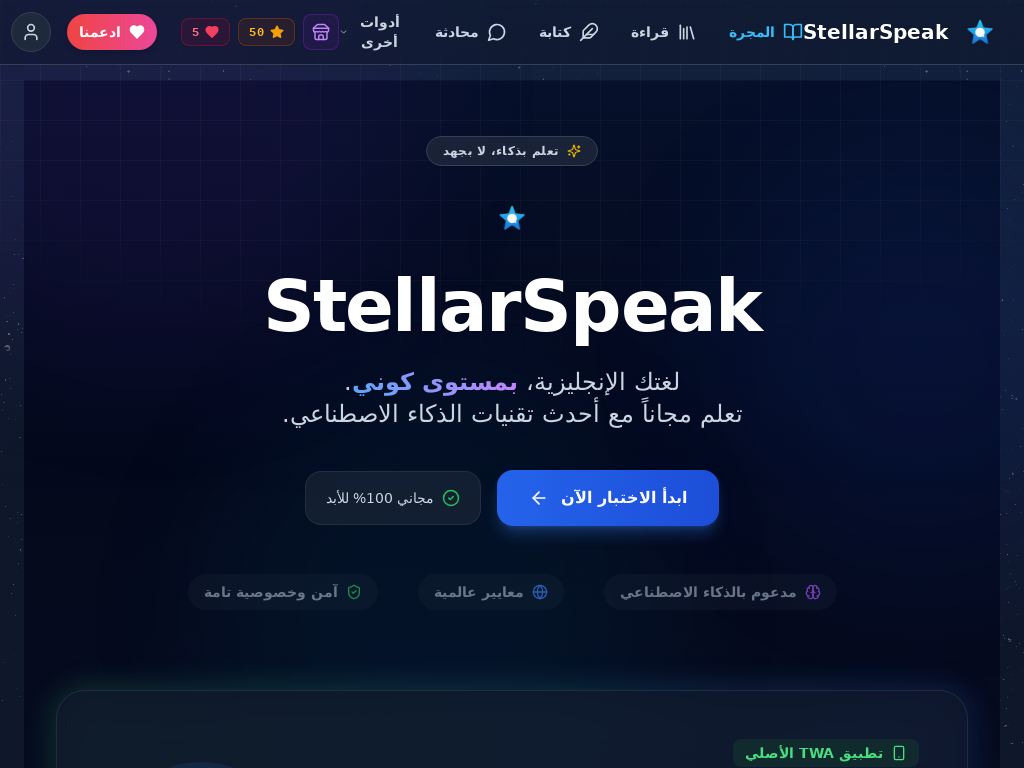